Navigates to RedBus website and waits for the page to load

Starting URL: https://redbus.in

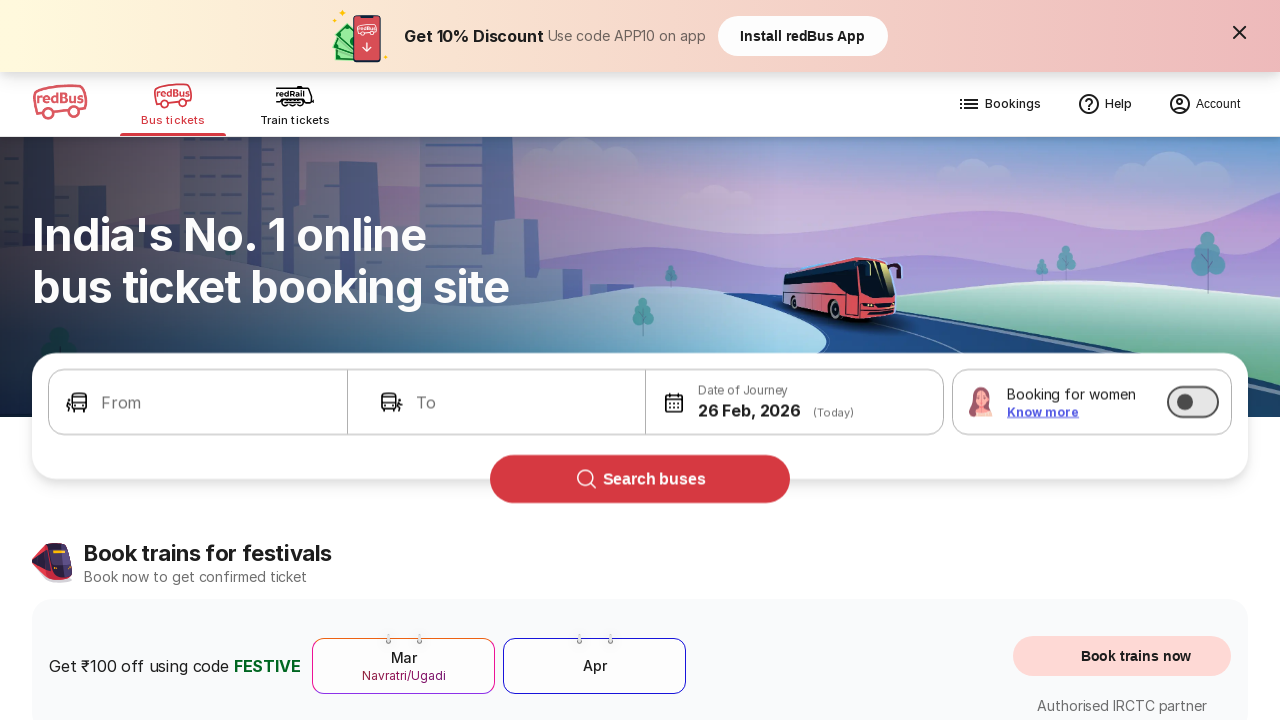

Waited 3 seconds for RedBus page to fully load
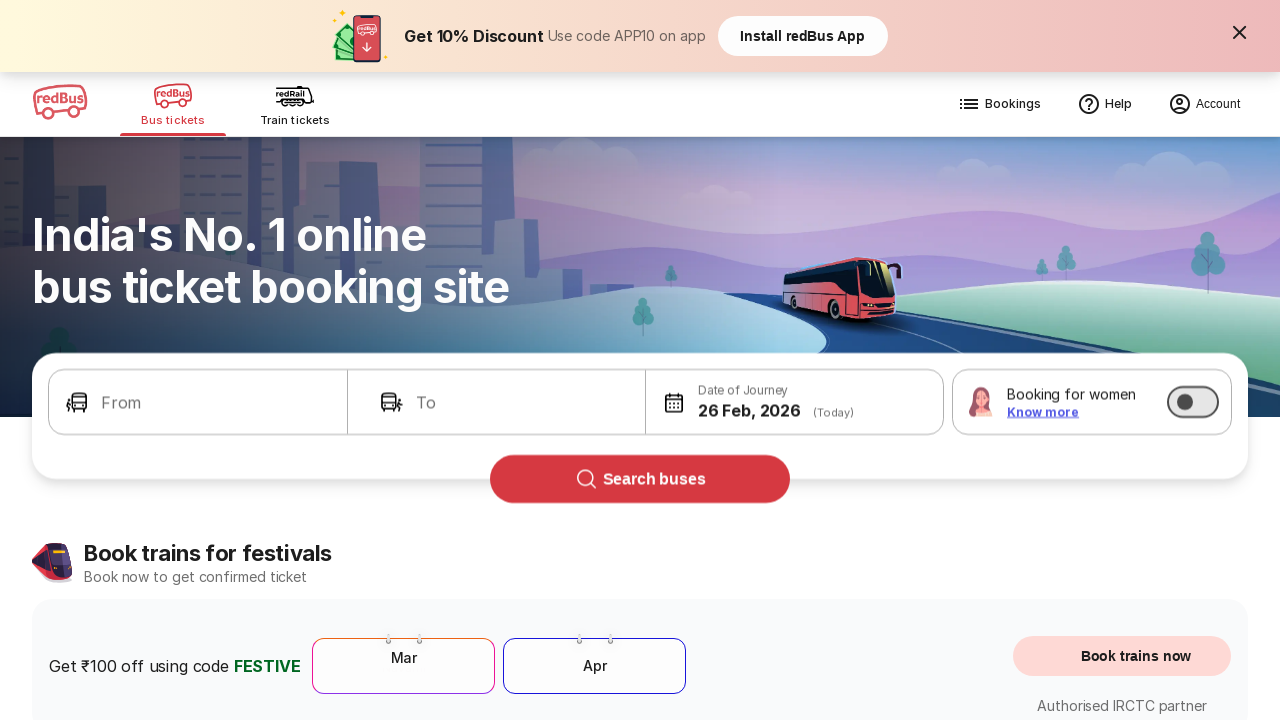

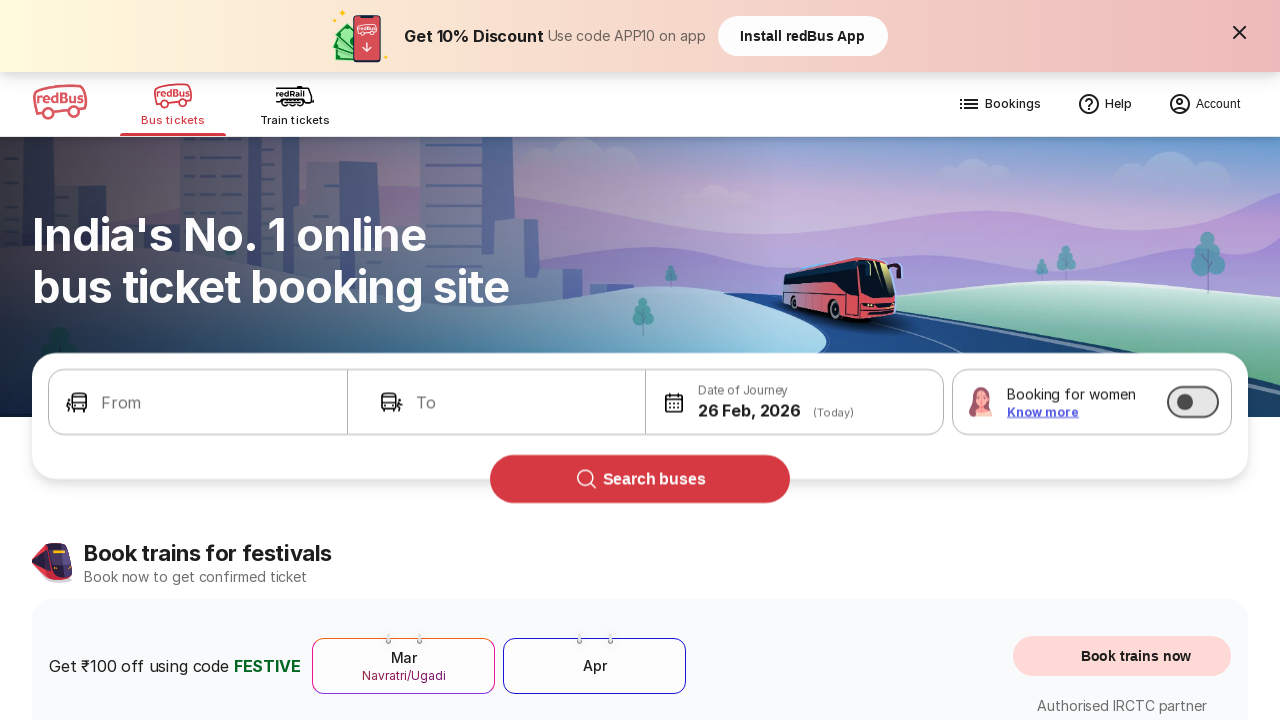